Tests error handling for special characters in destination input by entering symbols and verifying the error message appears

Starting URL: https://www.united.com/en-us/flights-from-chicago

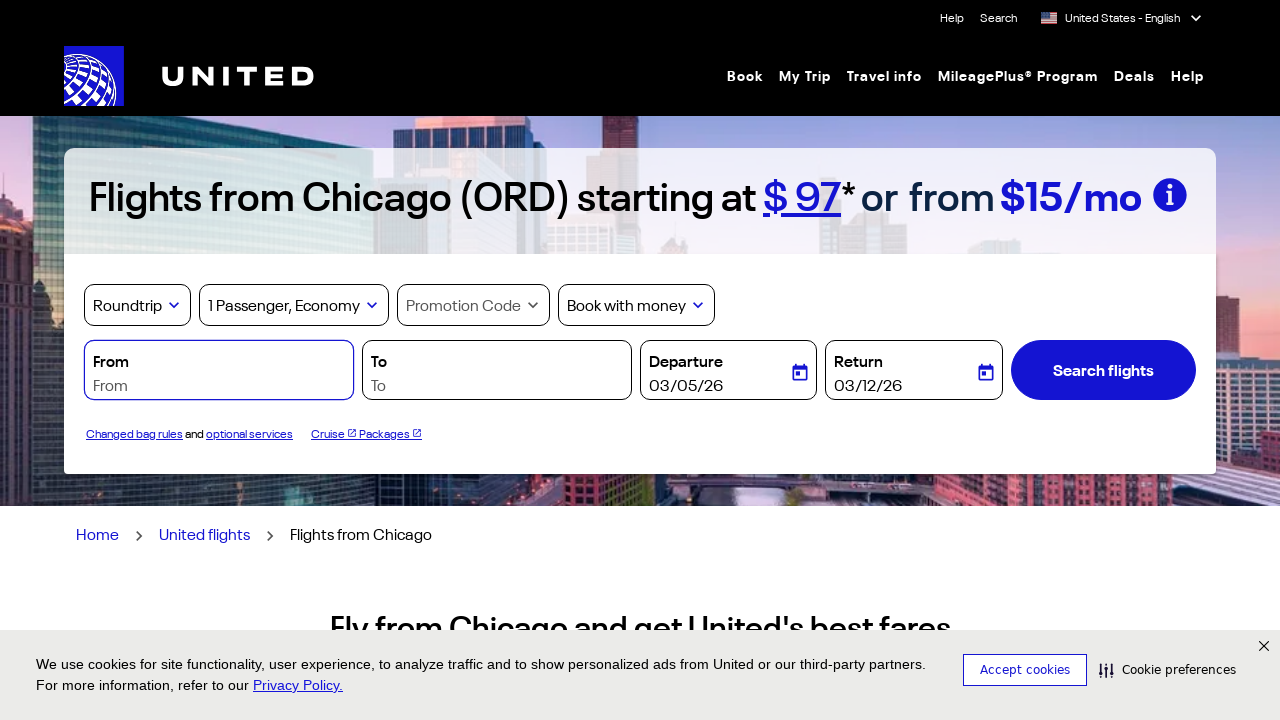

Cleared the destination input field on #flights-booking-id-2-input
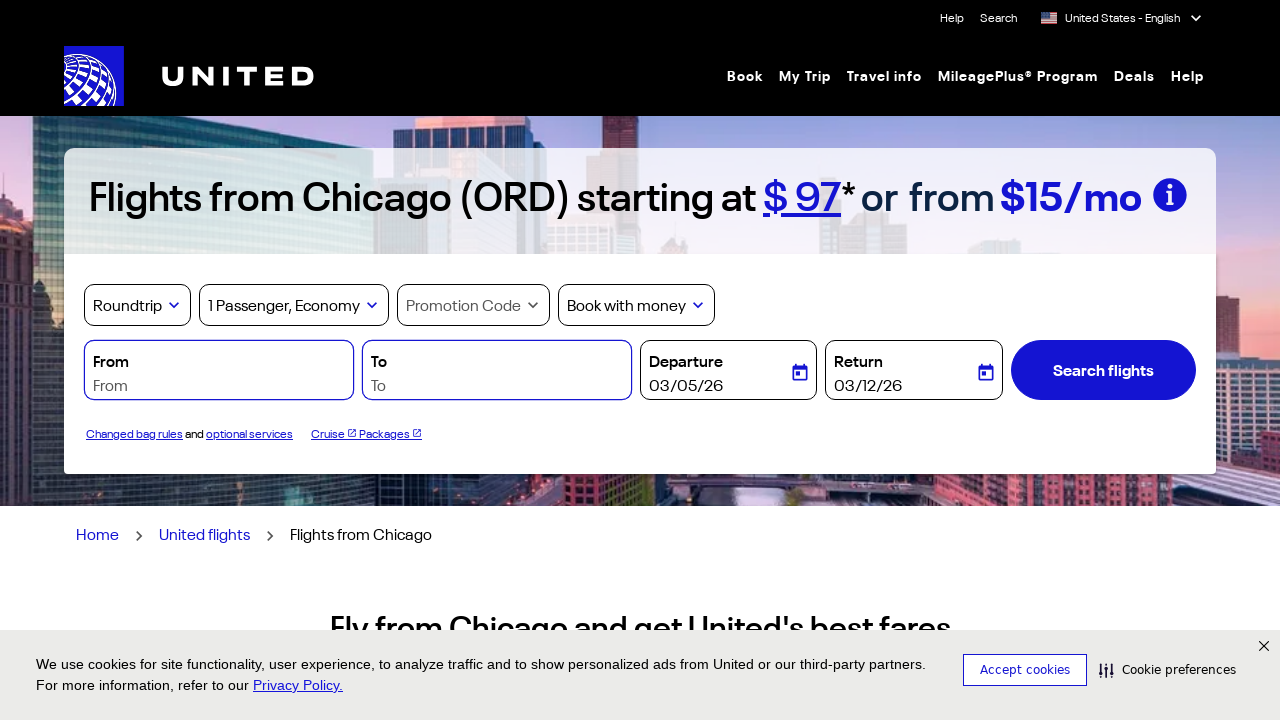

Entered special characters '!@#$%^&*()' in destination field on #flights-booking-id-2-input
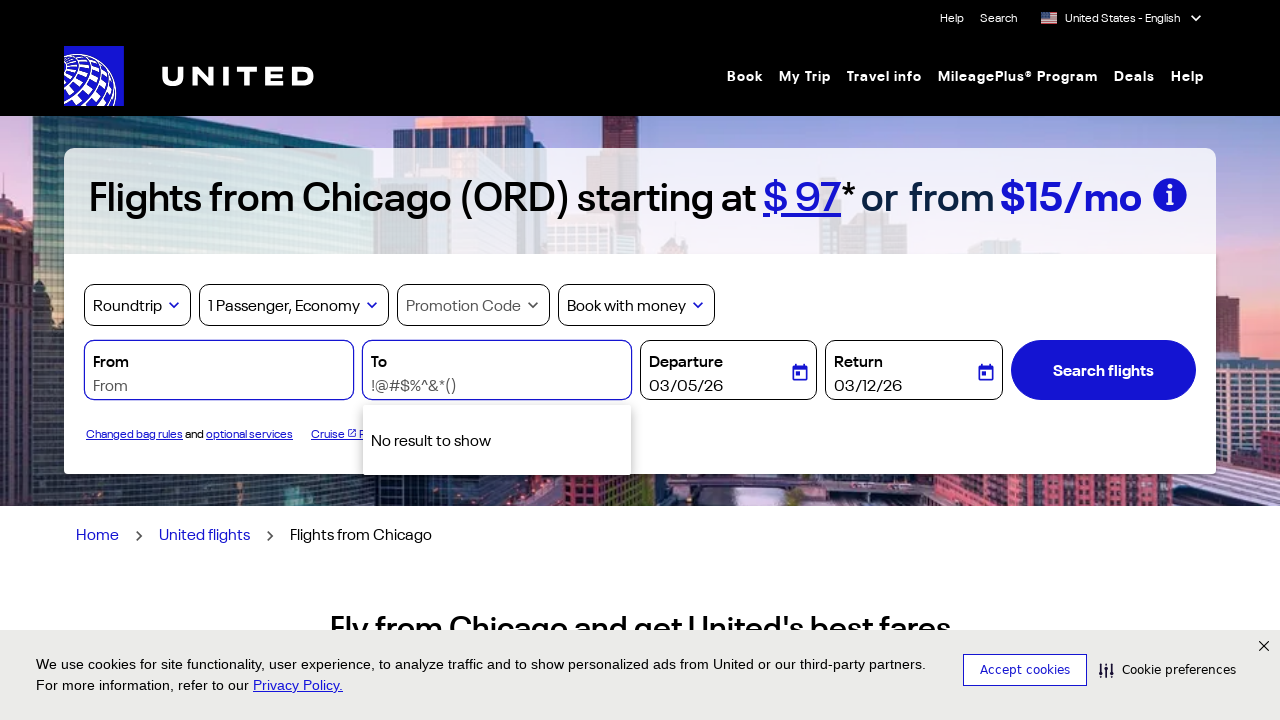

Clicked 'Search flights' button at (1103, 370) on button:has-text('Search flights')
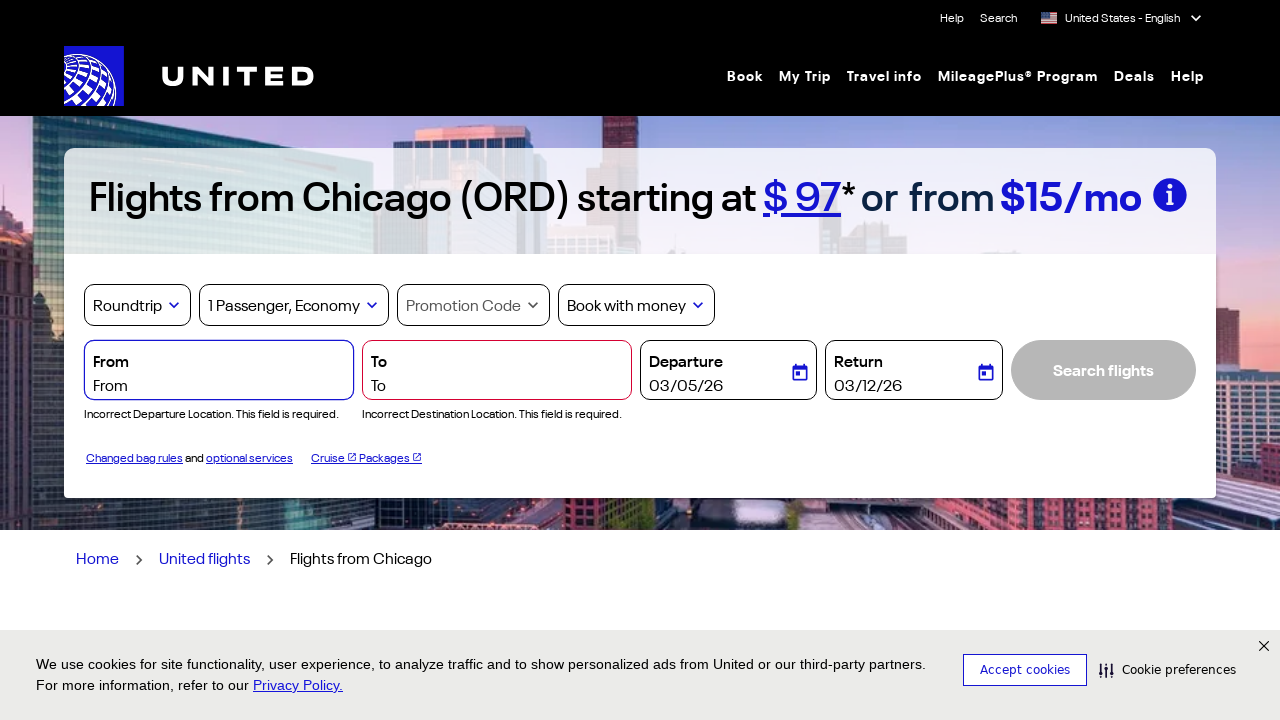

Error message appeared for invalid destination input with special characters
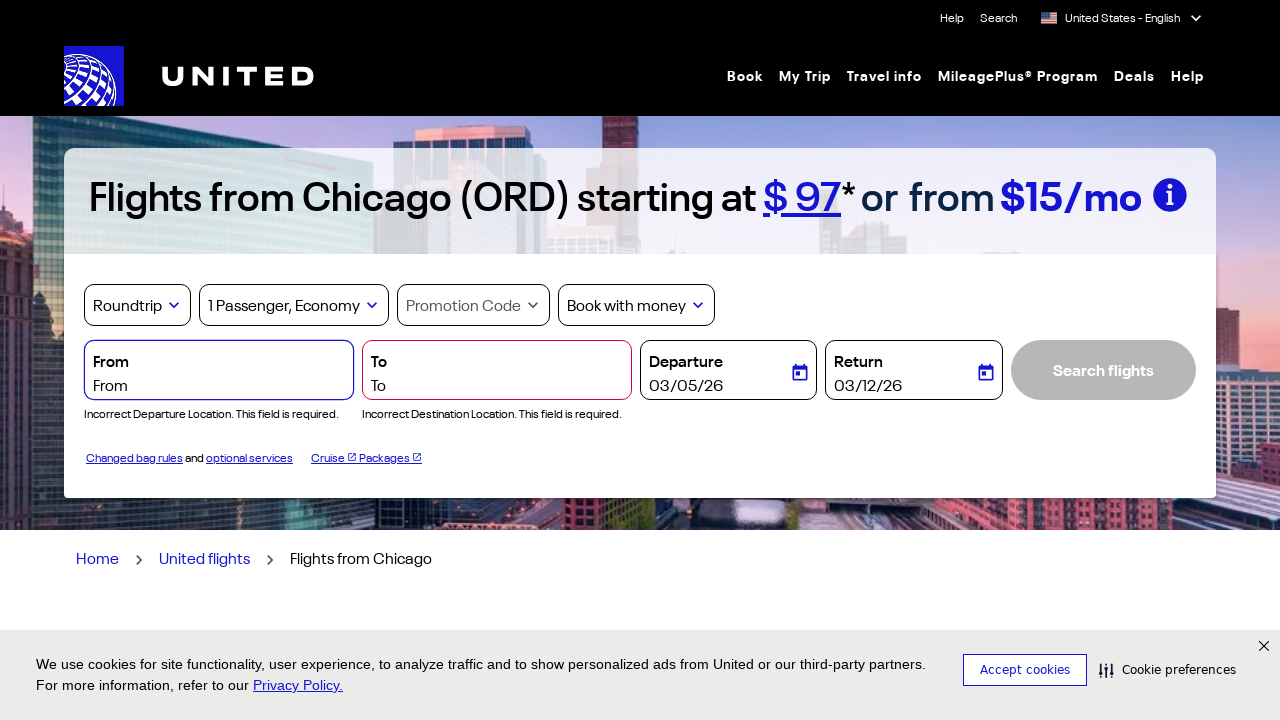

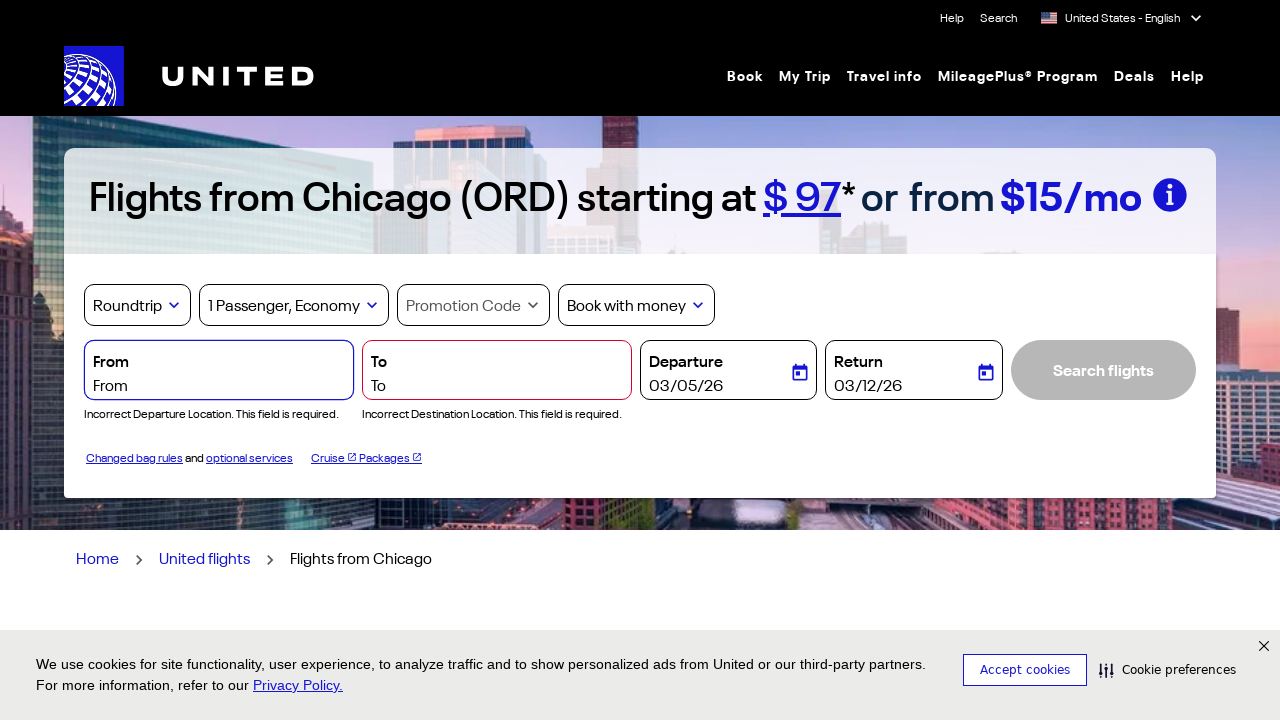